Tests form interactions on a practice website including scrolling to elements, filling text fields, and performing keyboard shortcuts for copy-paste operations

Starting URL: https://testautomationpractice.blogspot.com/

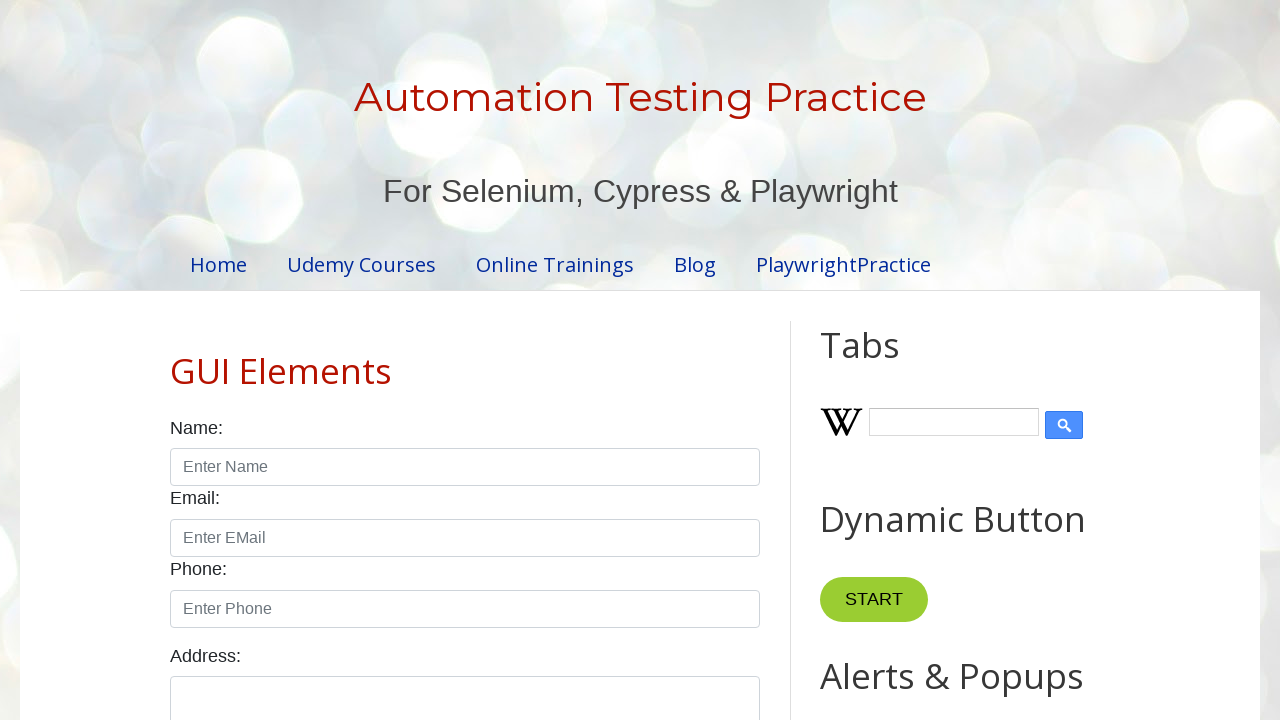

Scrolled to country dropdown element
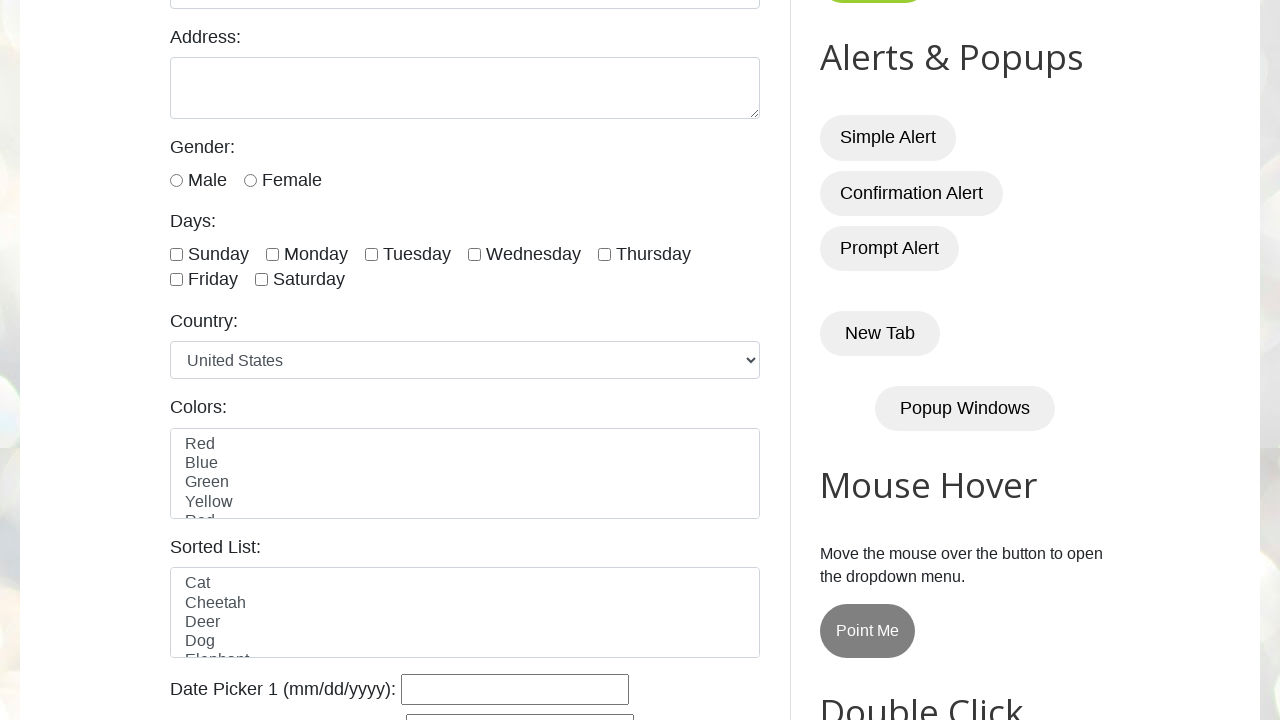

Filled name field with 'Bappa' on input#name
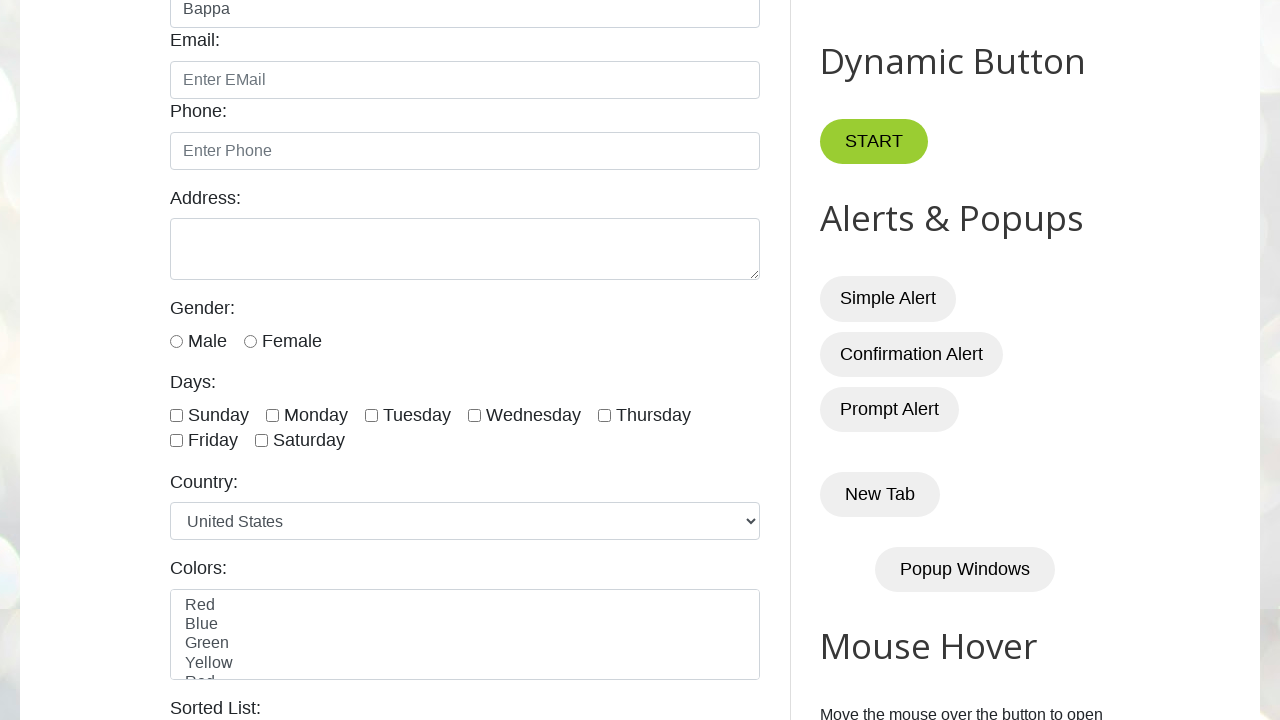

Pressed Control key down
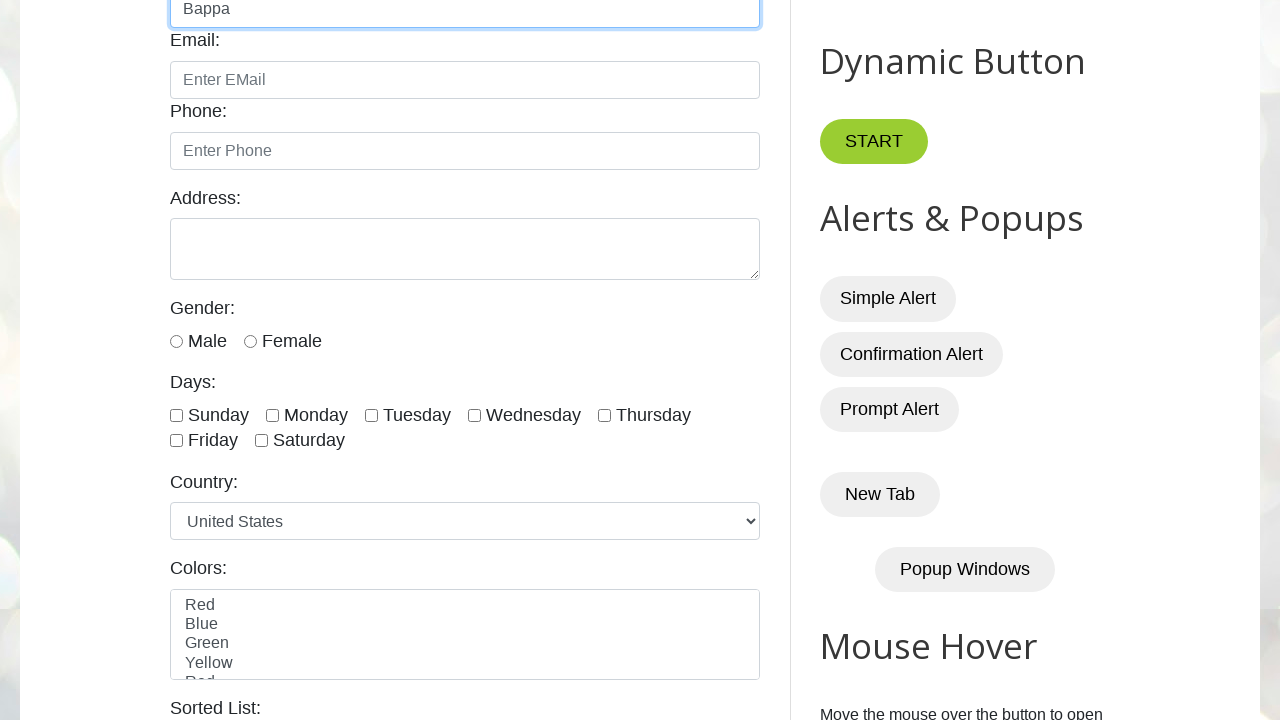

Pressed 'a' key to select all text
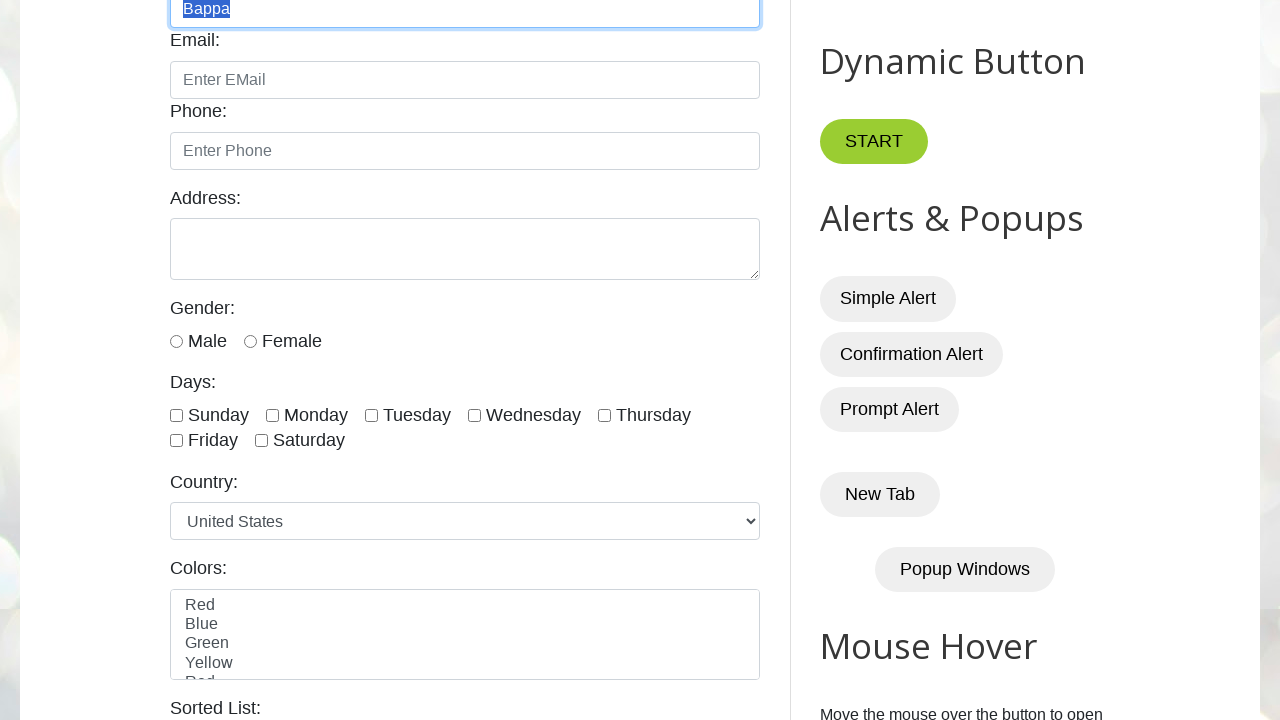

Released Control key
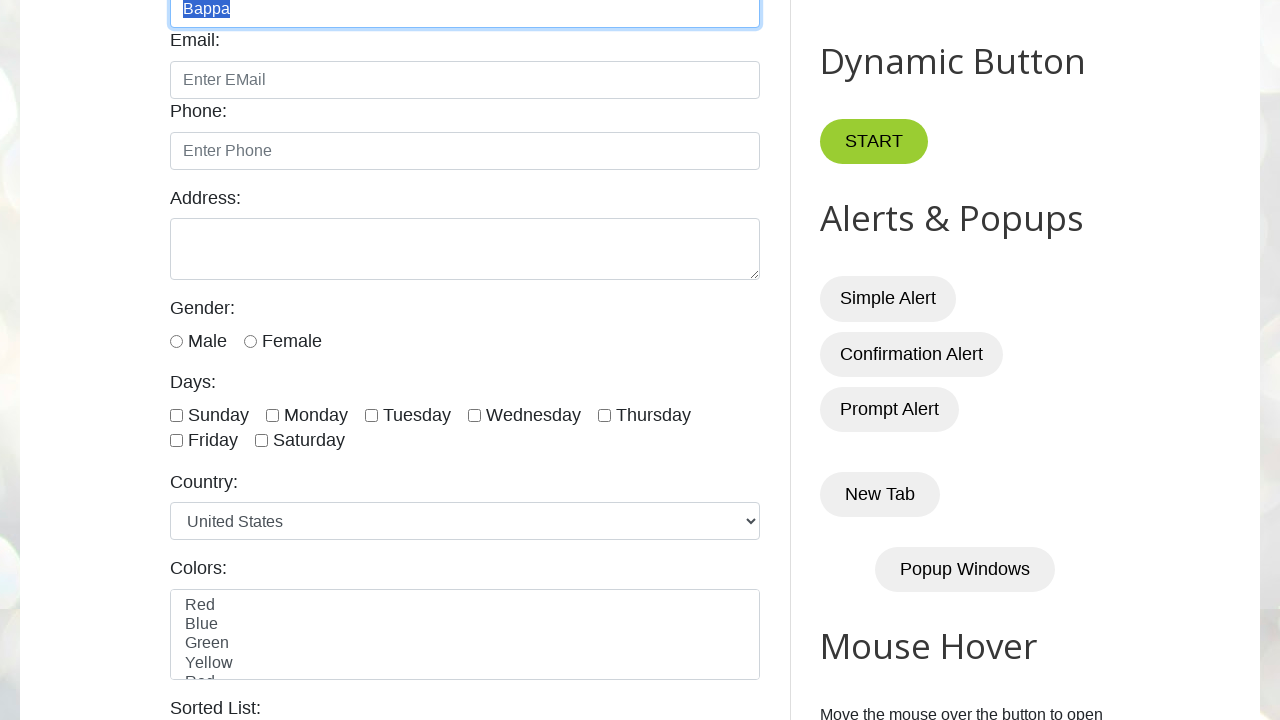

Pressed Control key down for copy operation
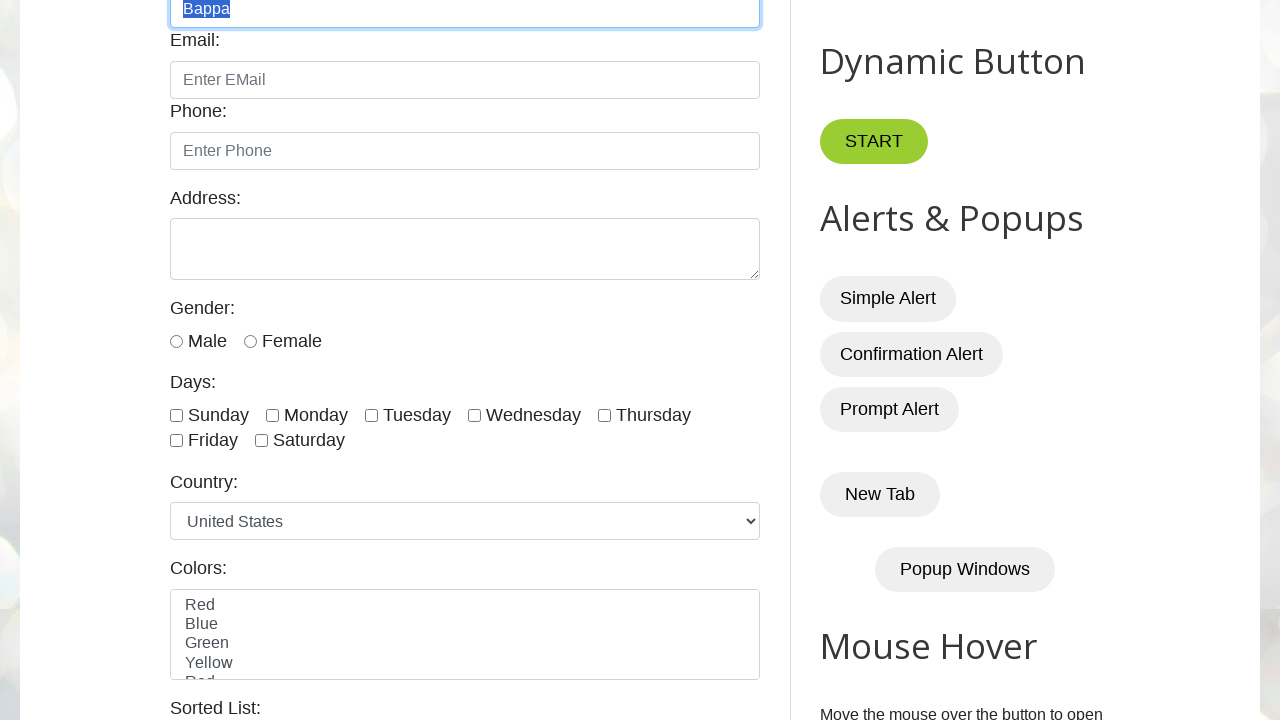

Pressed 'c' key to copy selected text
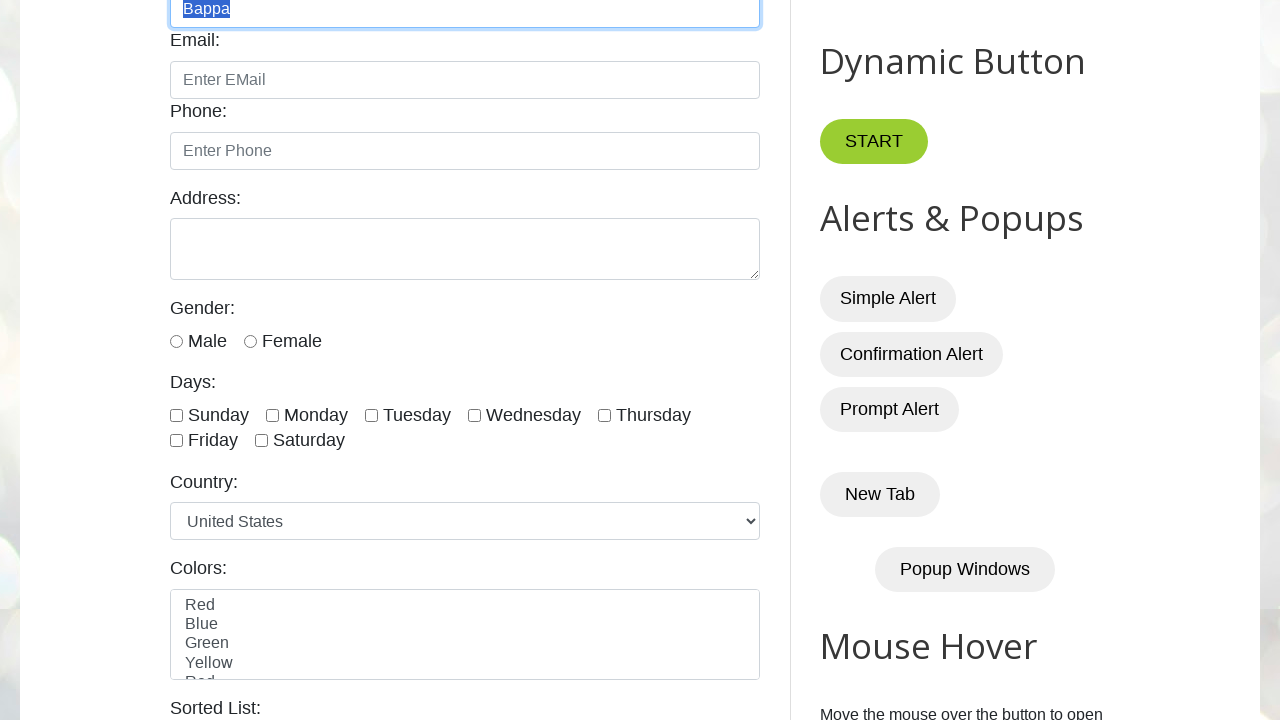

Released Control key after copy
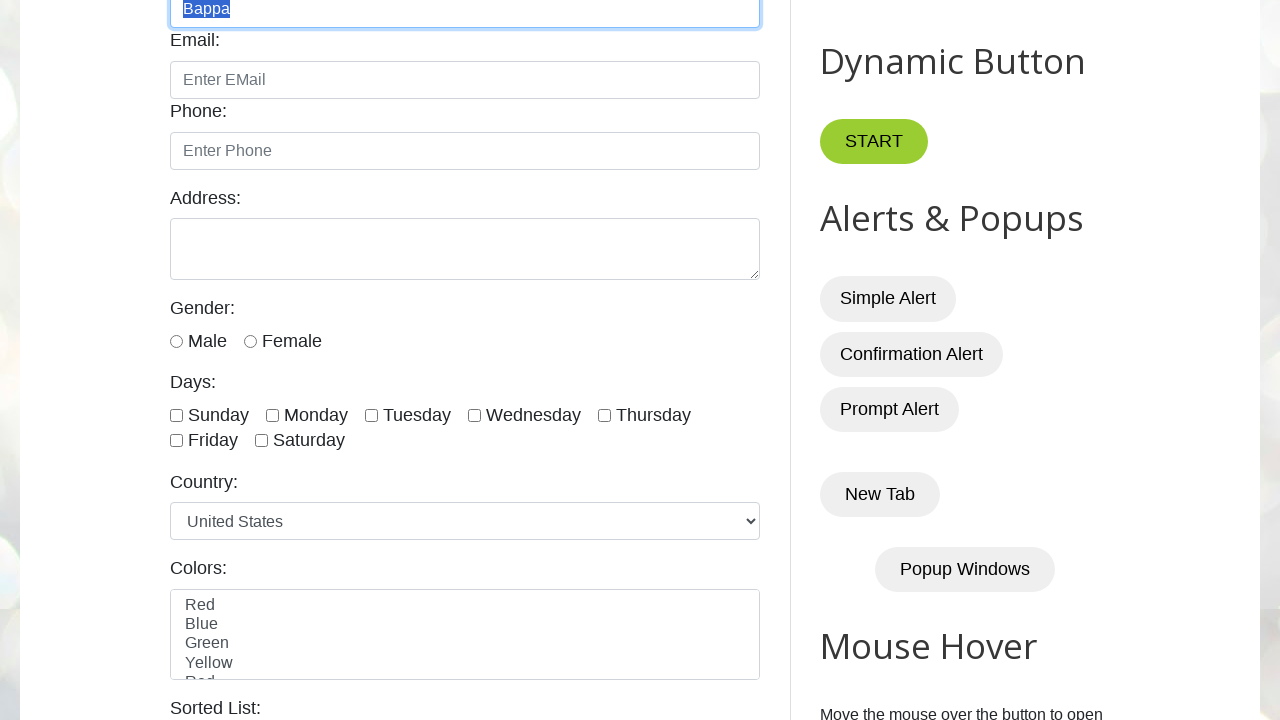

Pressed Control key down for first paste operation
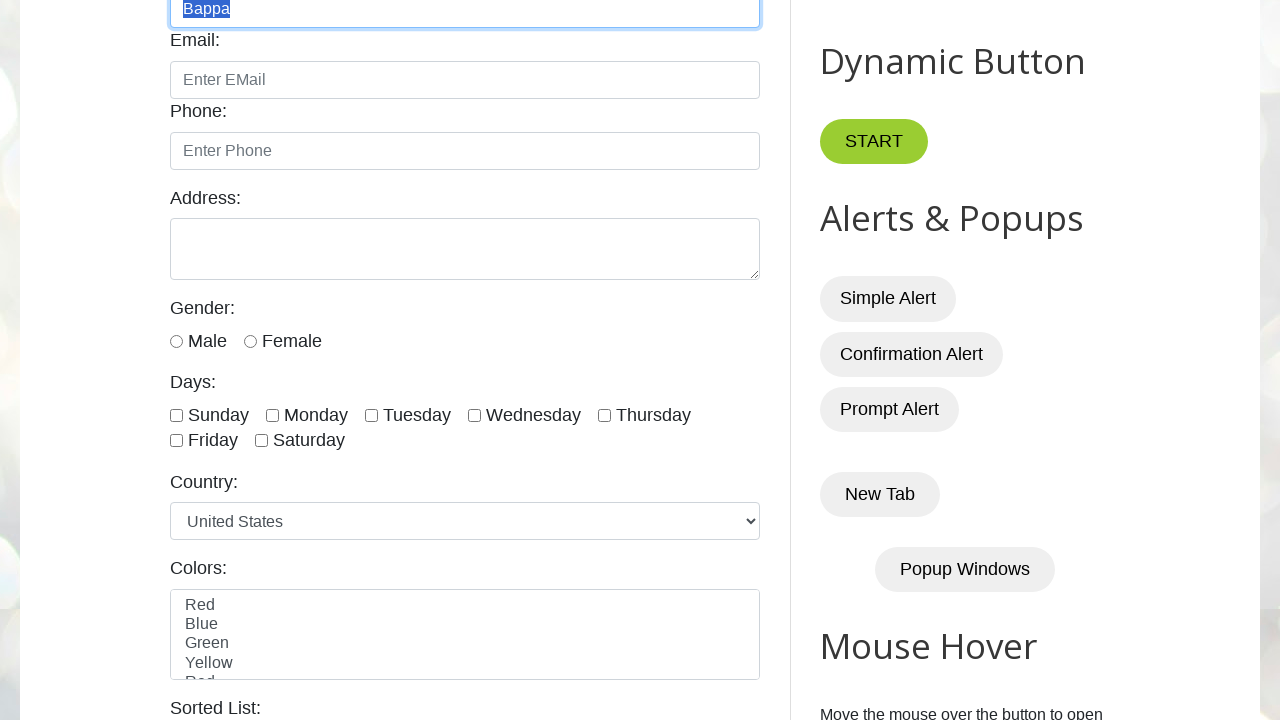

Pressed 'v' key to paste text (first paste)
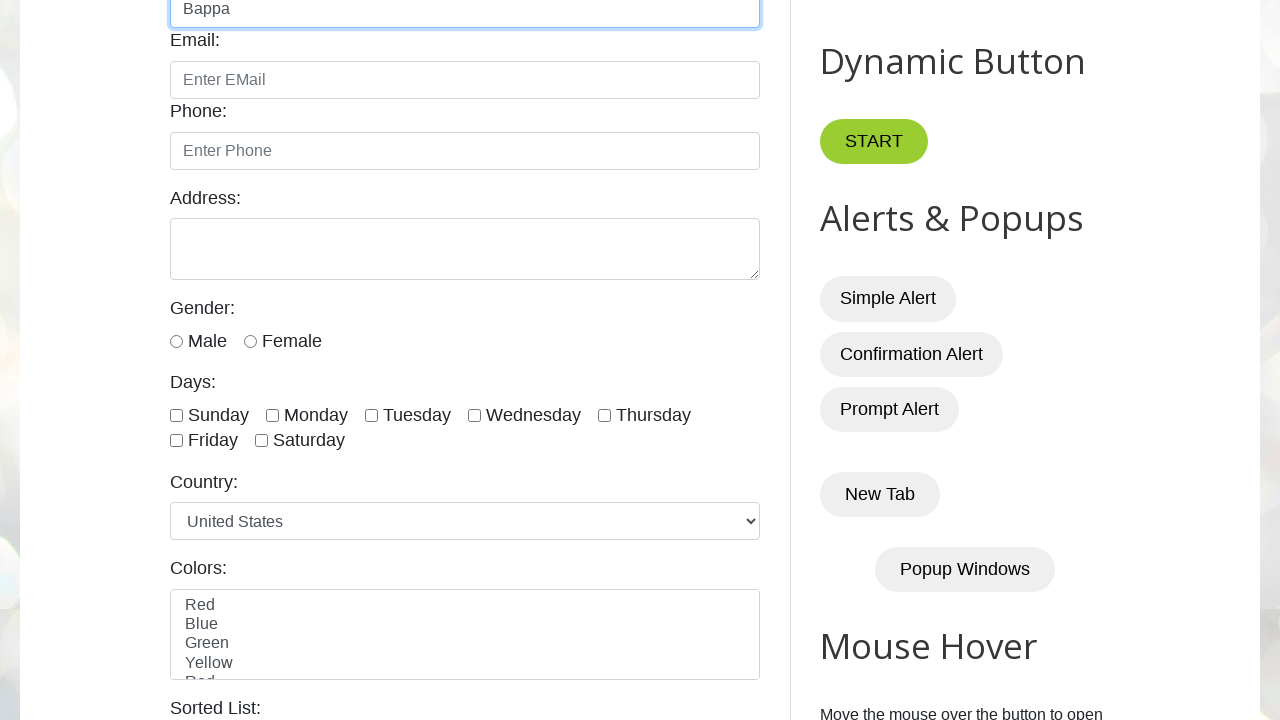

Released Control key after first paste
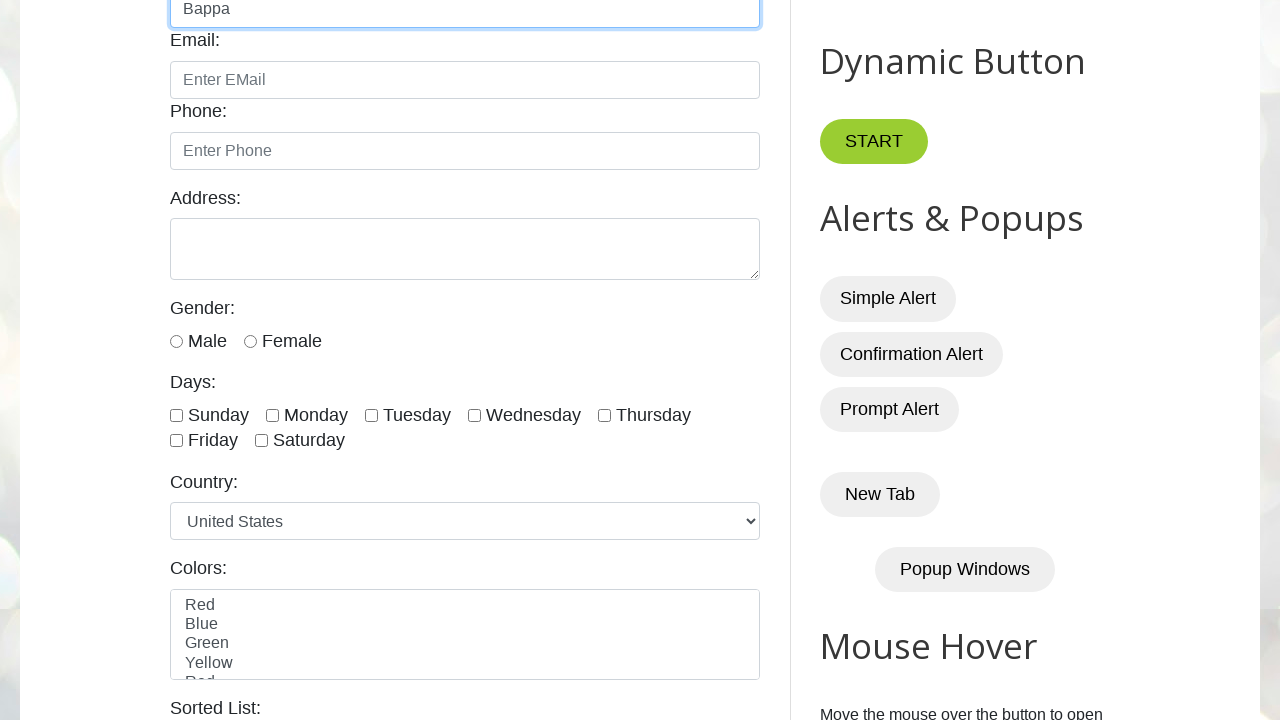

Pressed Control key down for second paste operation
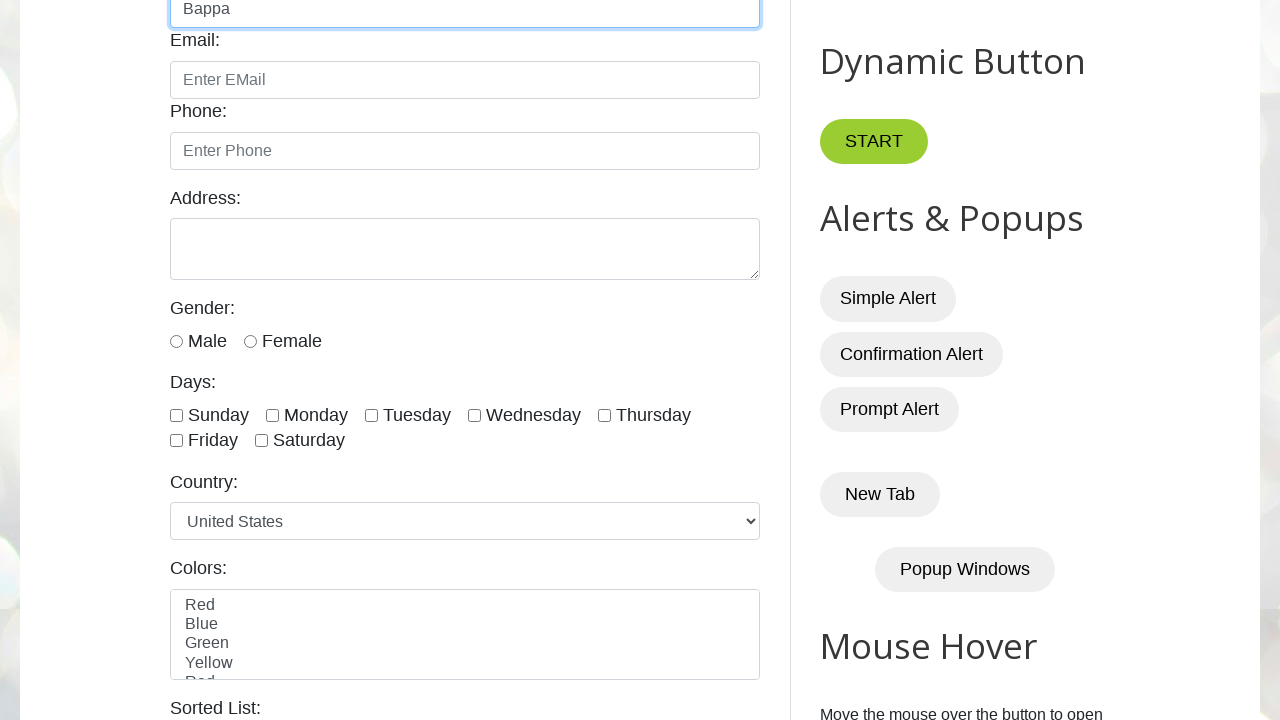

Pressed 'v' key to paste text (second paste)
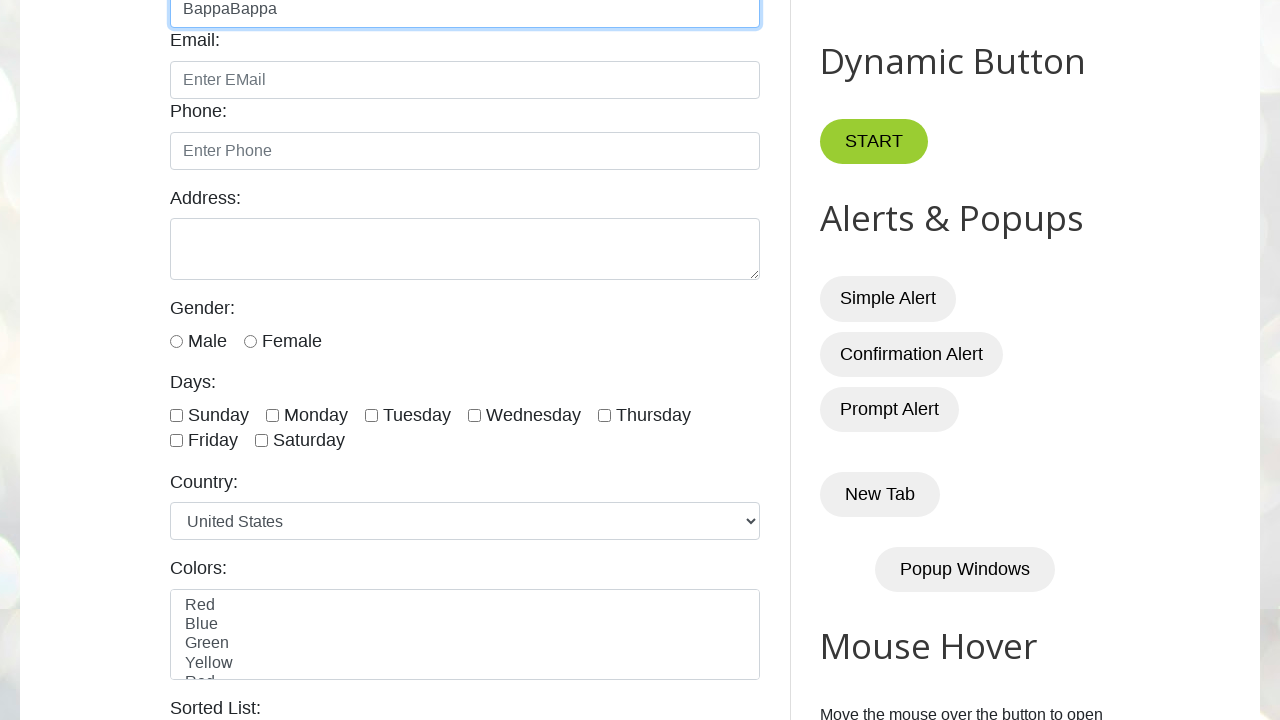

Released Control key after second paste
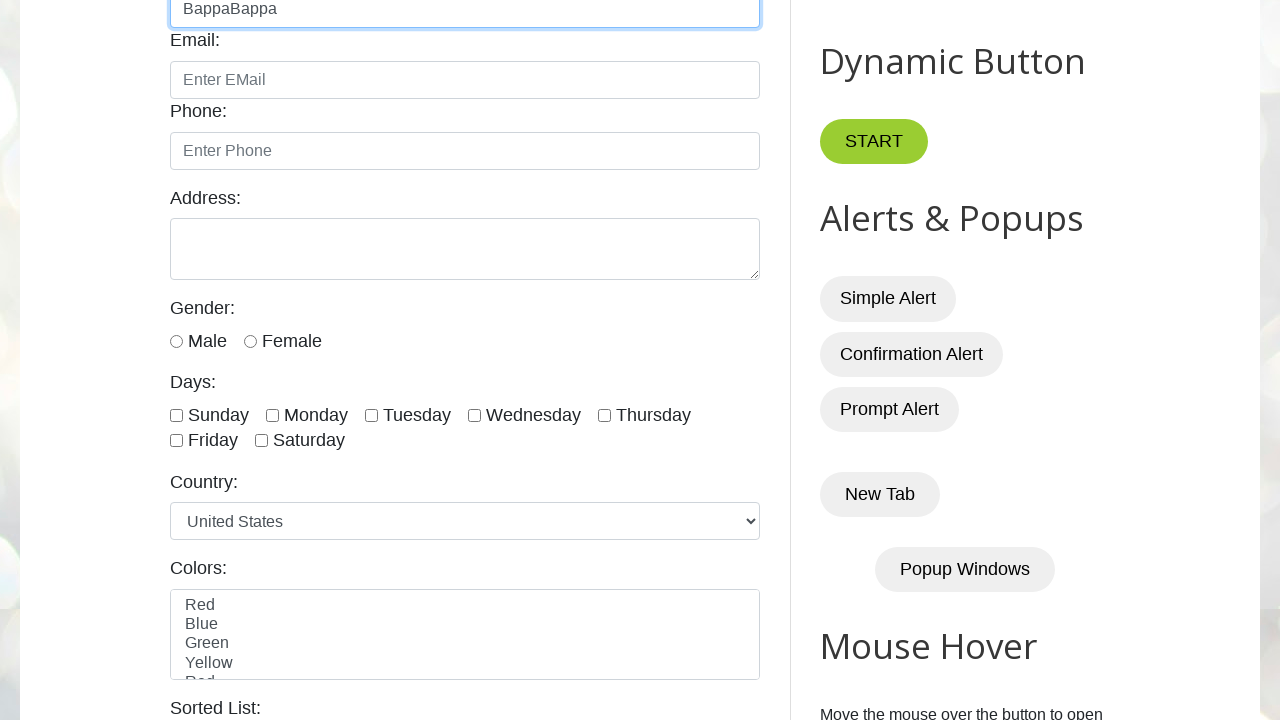

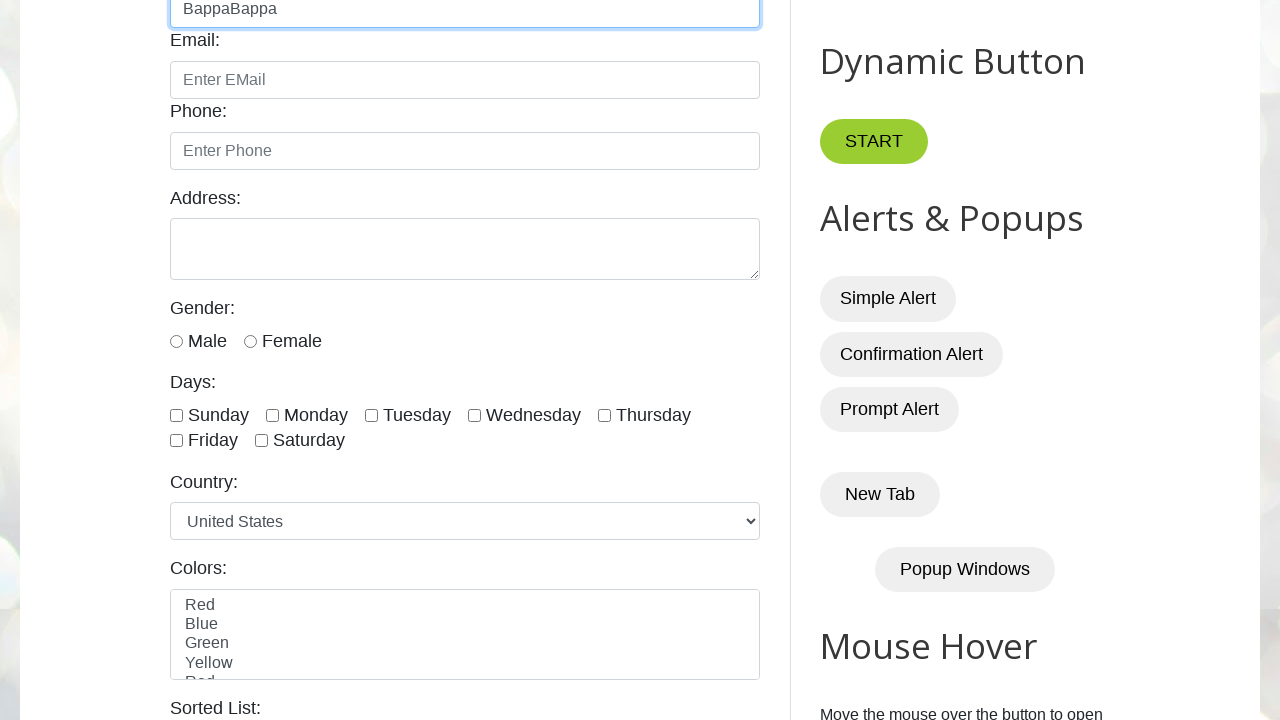